Tests table sorting functionality on a practice e-commerce site by clicking the first column header to sort the table, then verifies that table data is displayed correctly.

Starting URL: https://rahulshettyacademy.com/seleniumPractise/#/offers

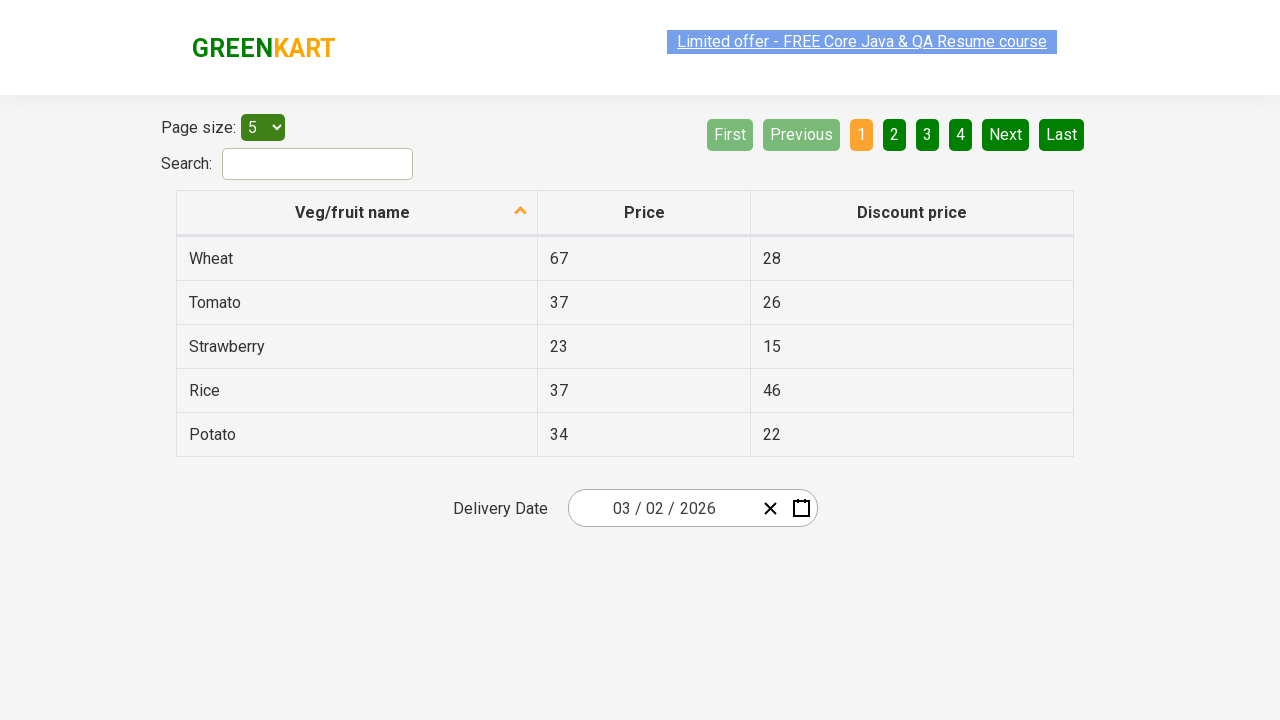

Clicked first column header to sort table at (357, 213) on xpath=//tr/th[1]
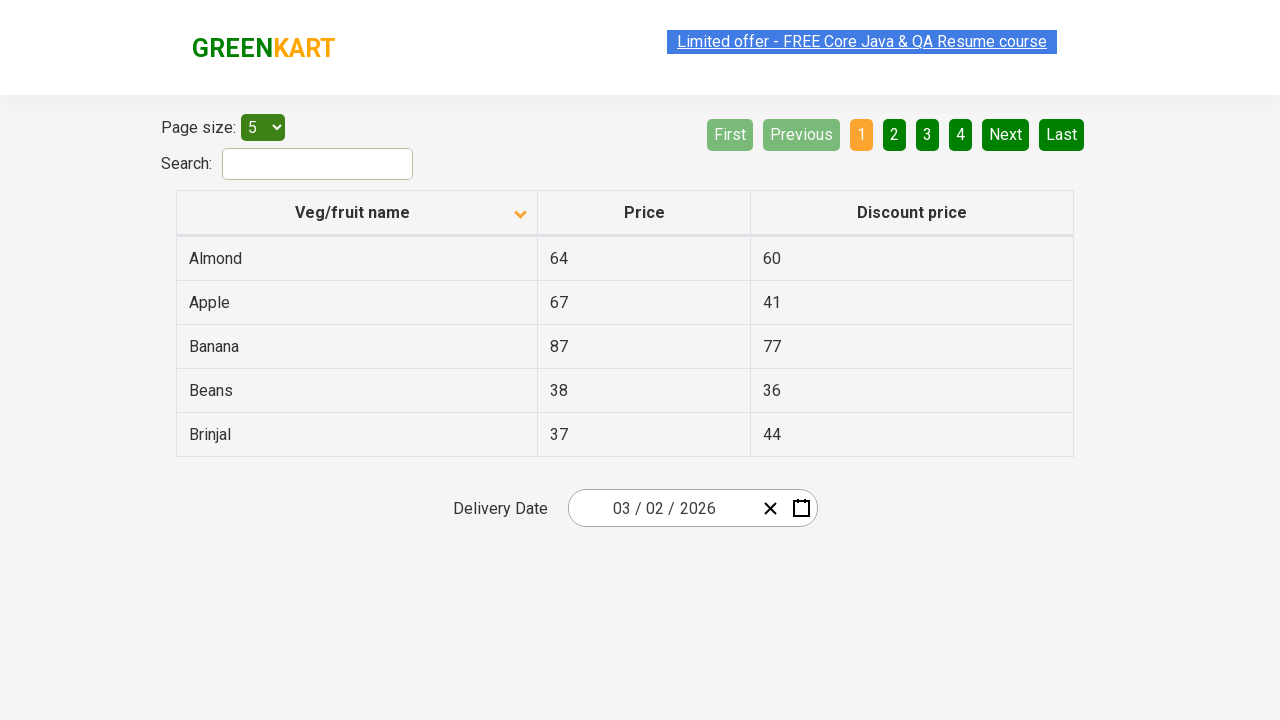

Waited for table data to load after sorting
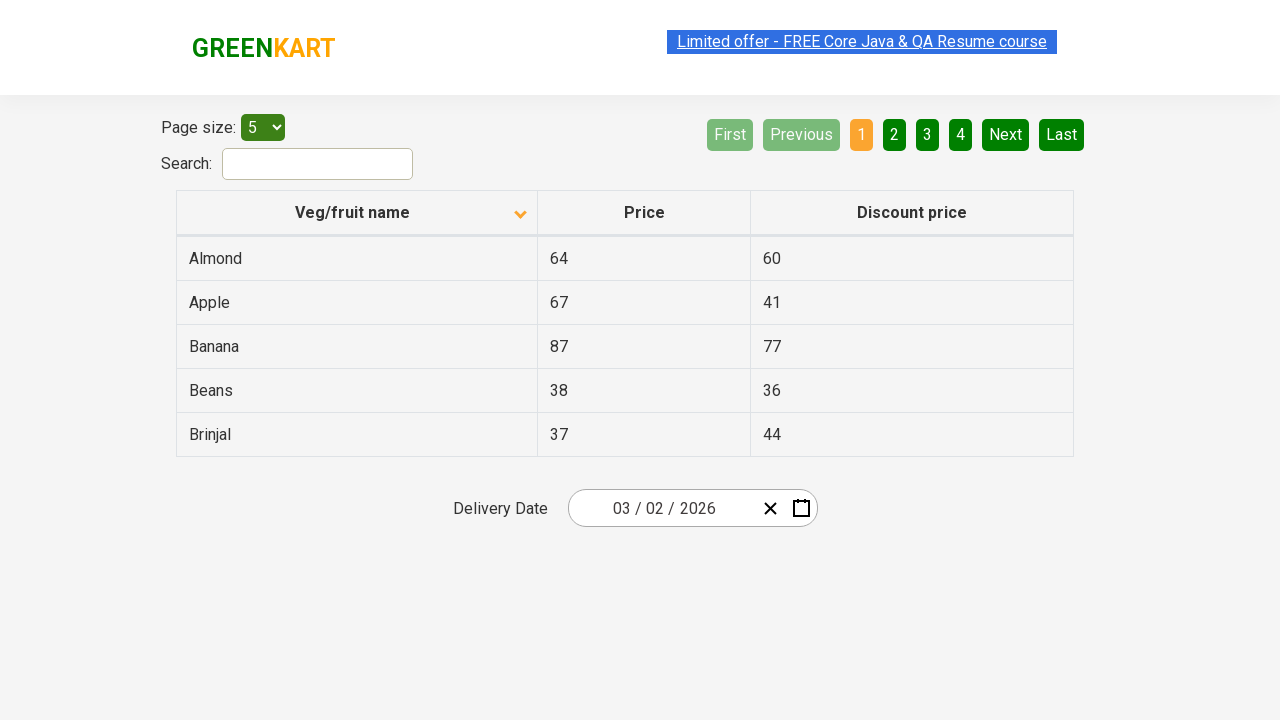

Verified first table cell is visible in sorted table
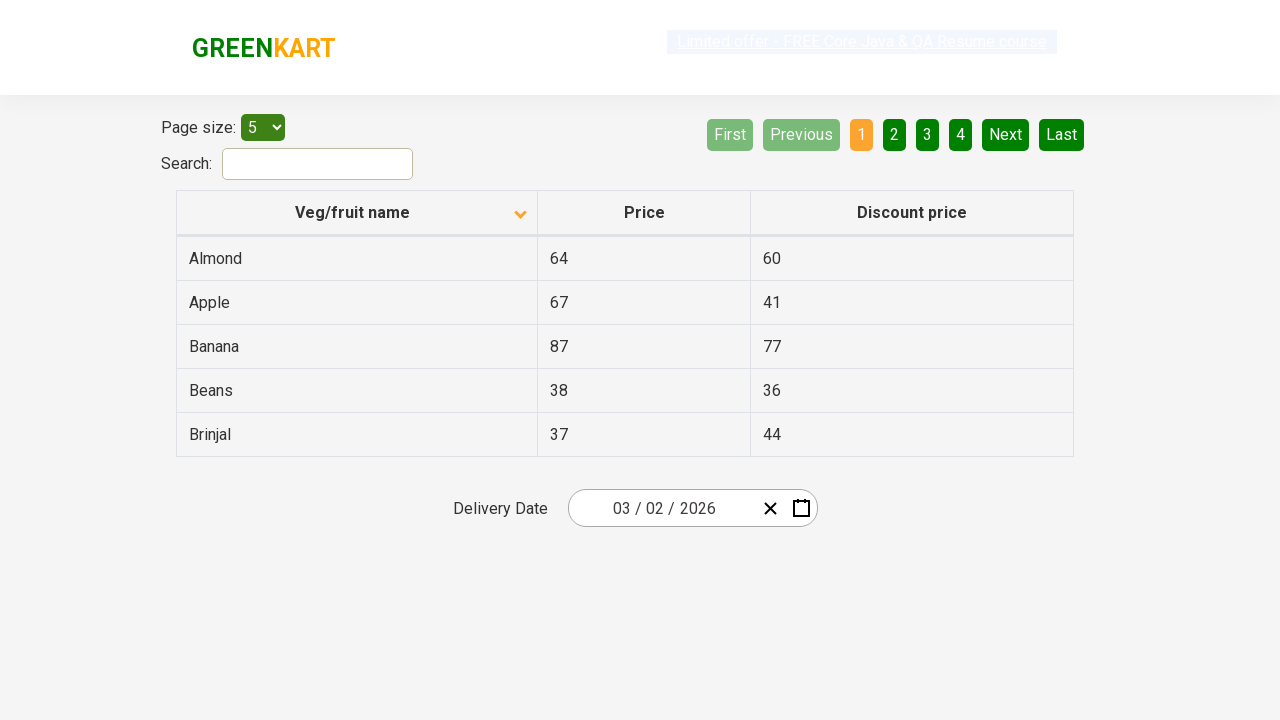

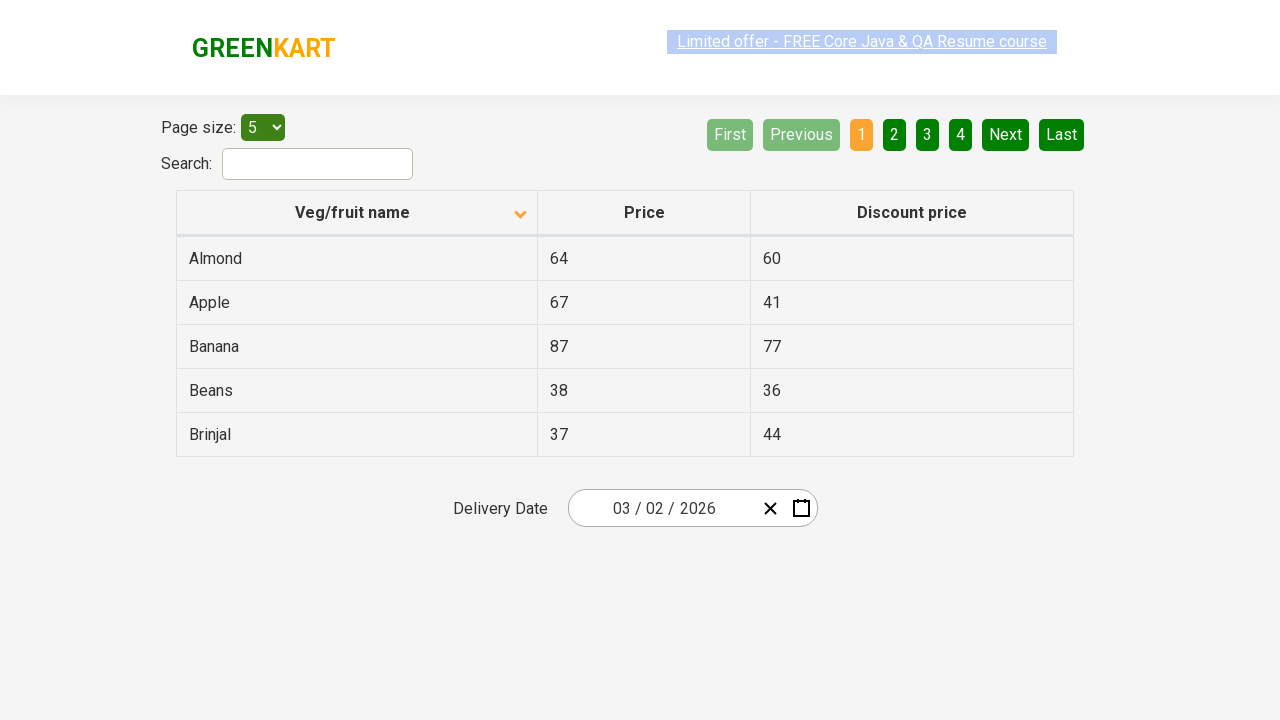